Navigates to the best auto dialer app page and sets a mobile viewport size to verify the page loads correctly

Starting URL: https://www.getcalley.com/best-auto-dialer-app/

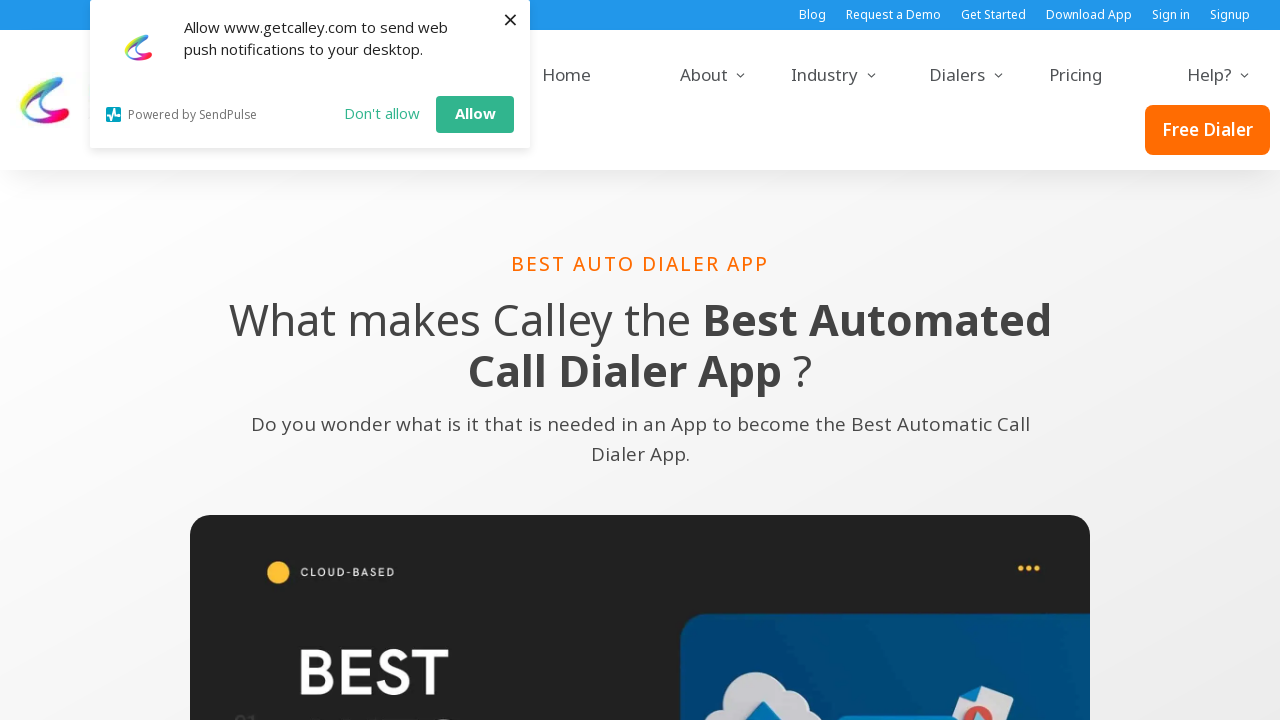

Set mobile viewport size to 414x896
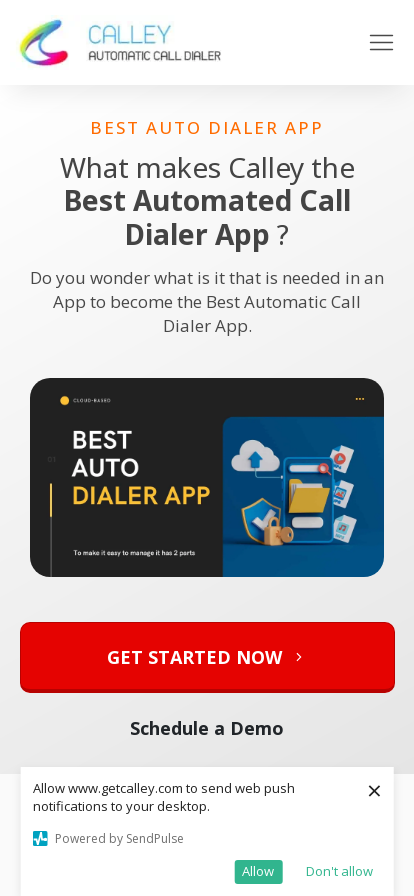

Page fully loaded with networkidle state
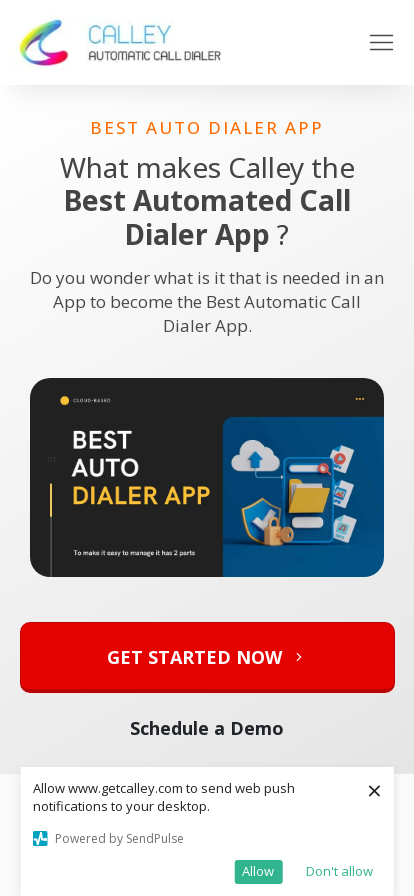

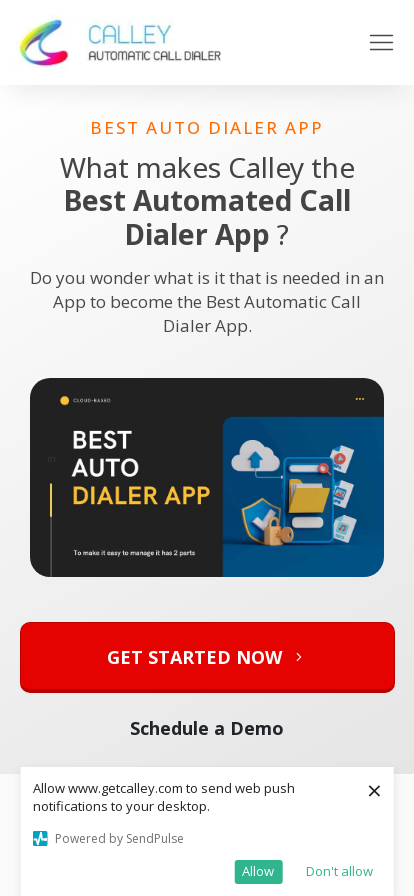